Tests the age calculator form by entering a name and age, submitting the form, and verifying the result message

Starting URL: https://kristinek.github.io/site/examples/age

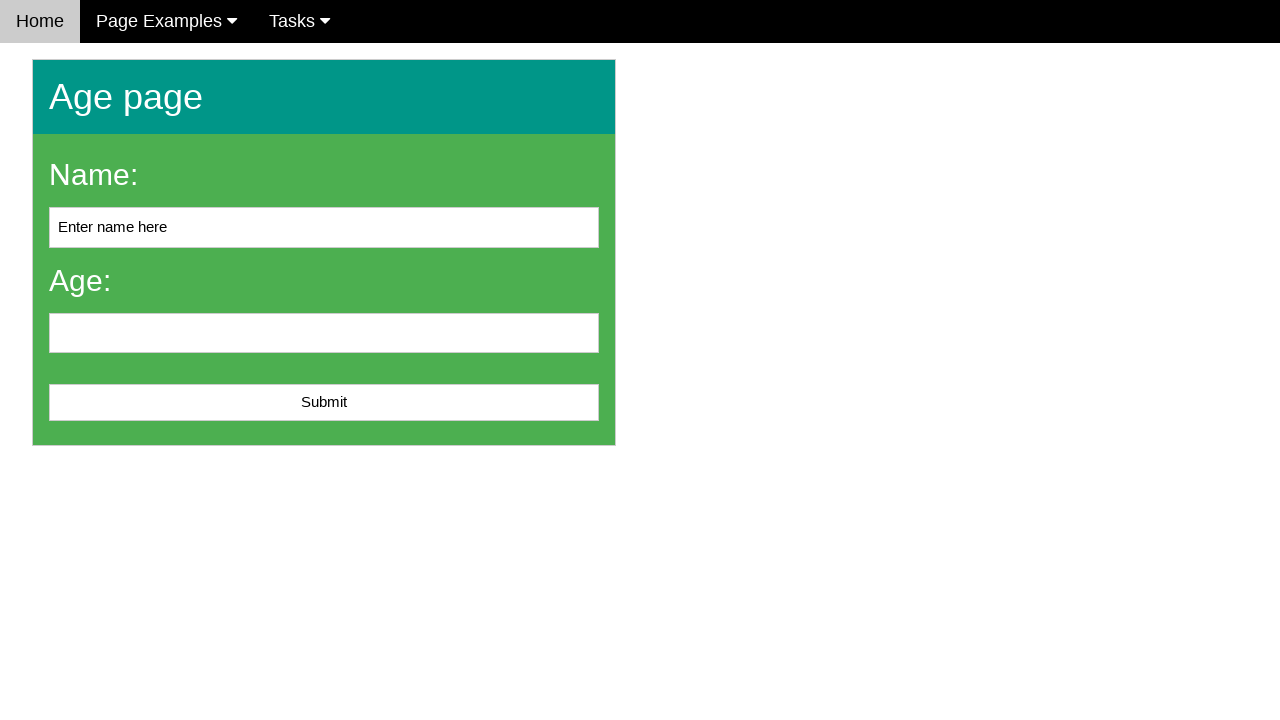

Navigated to age calculator form page
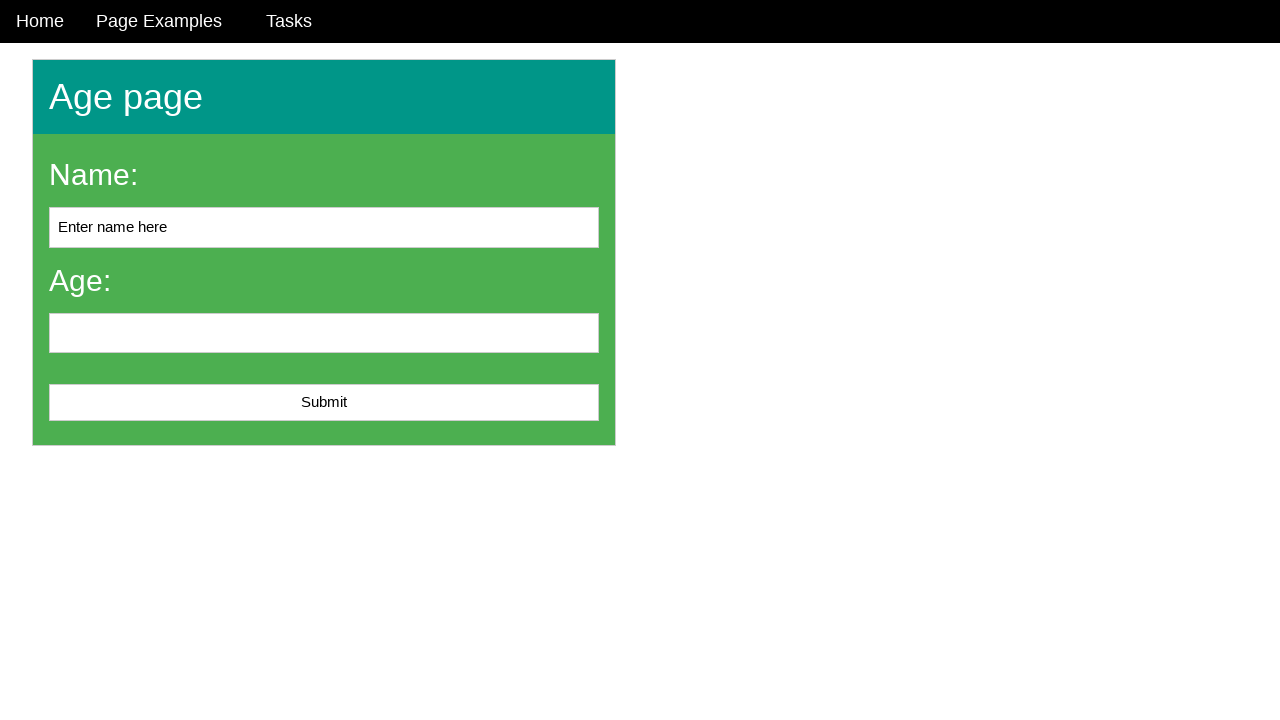

Cleared name input field on #name
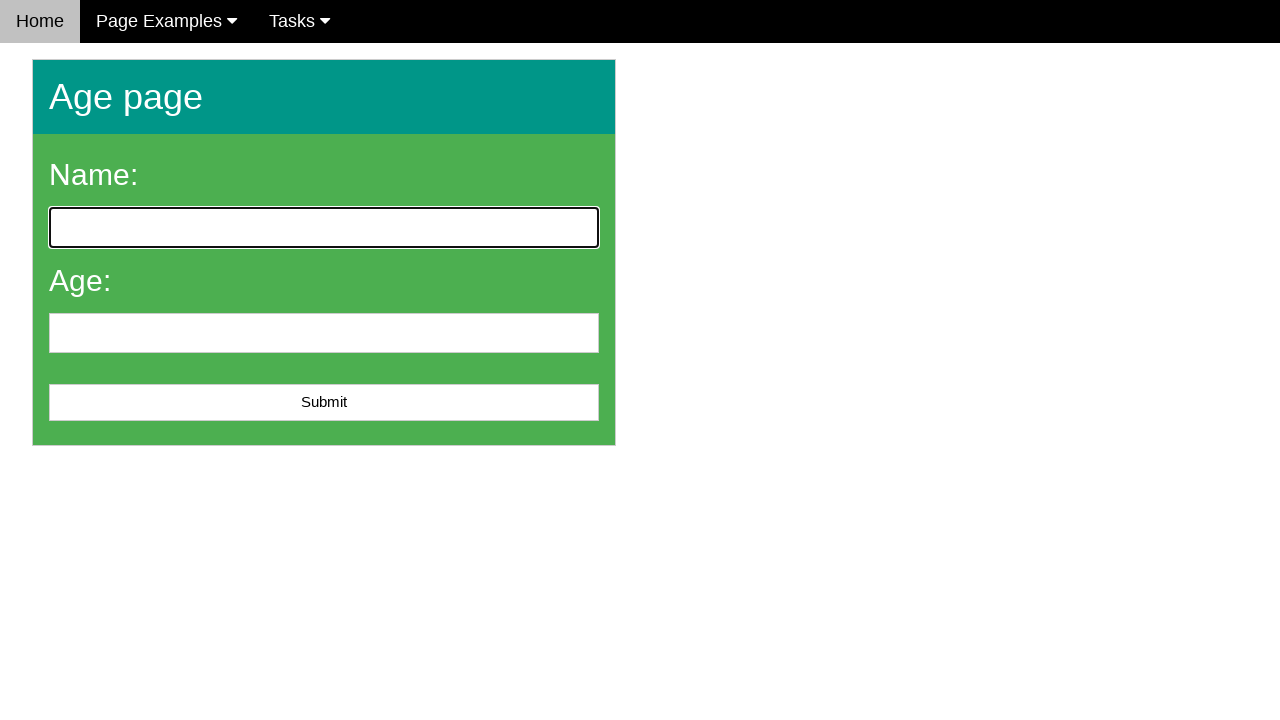

Entered 'John Smith' in name field on #name
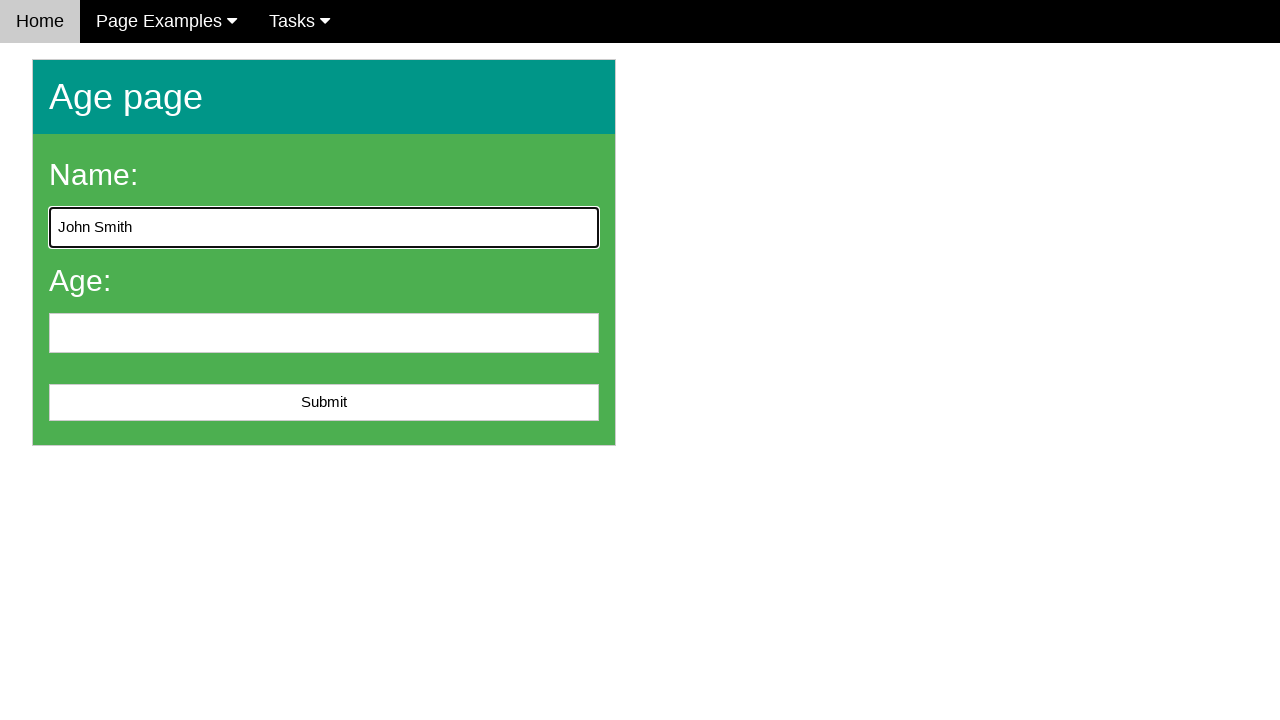

Entered '25' in age field on #age
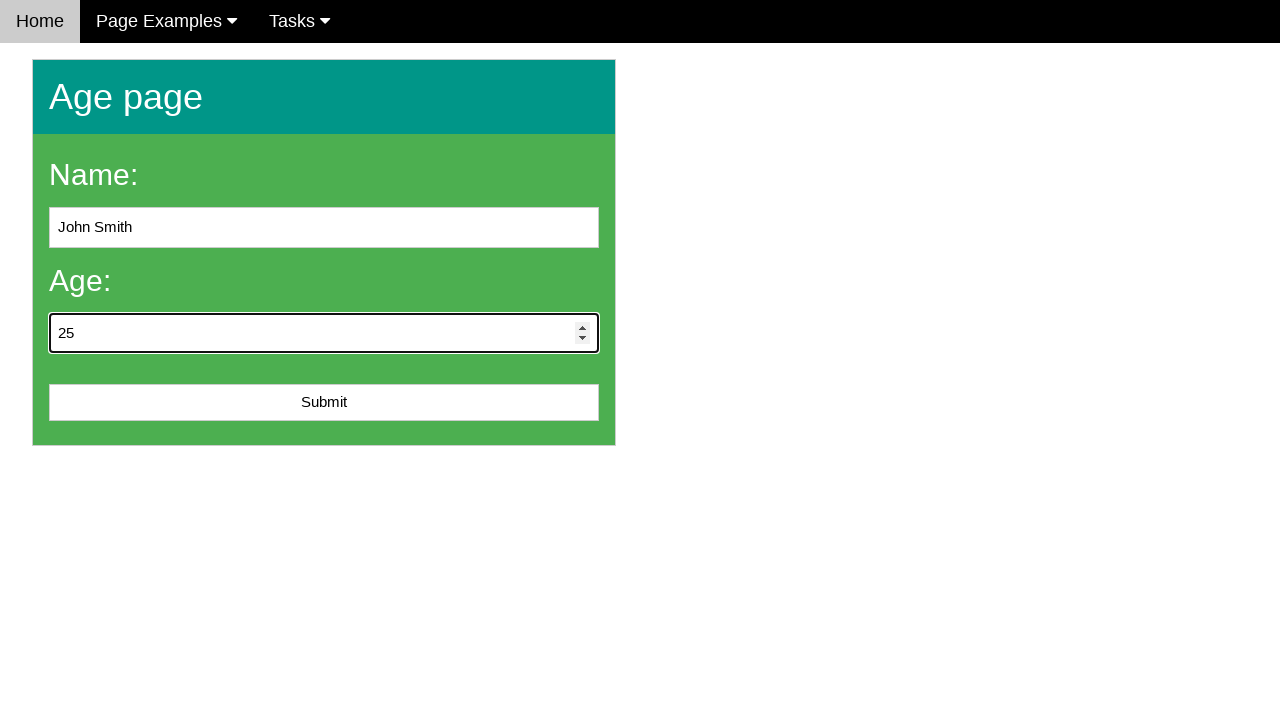

Clicked submit button to calculate age at (324, 403) on #submit
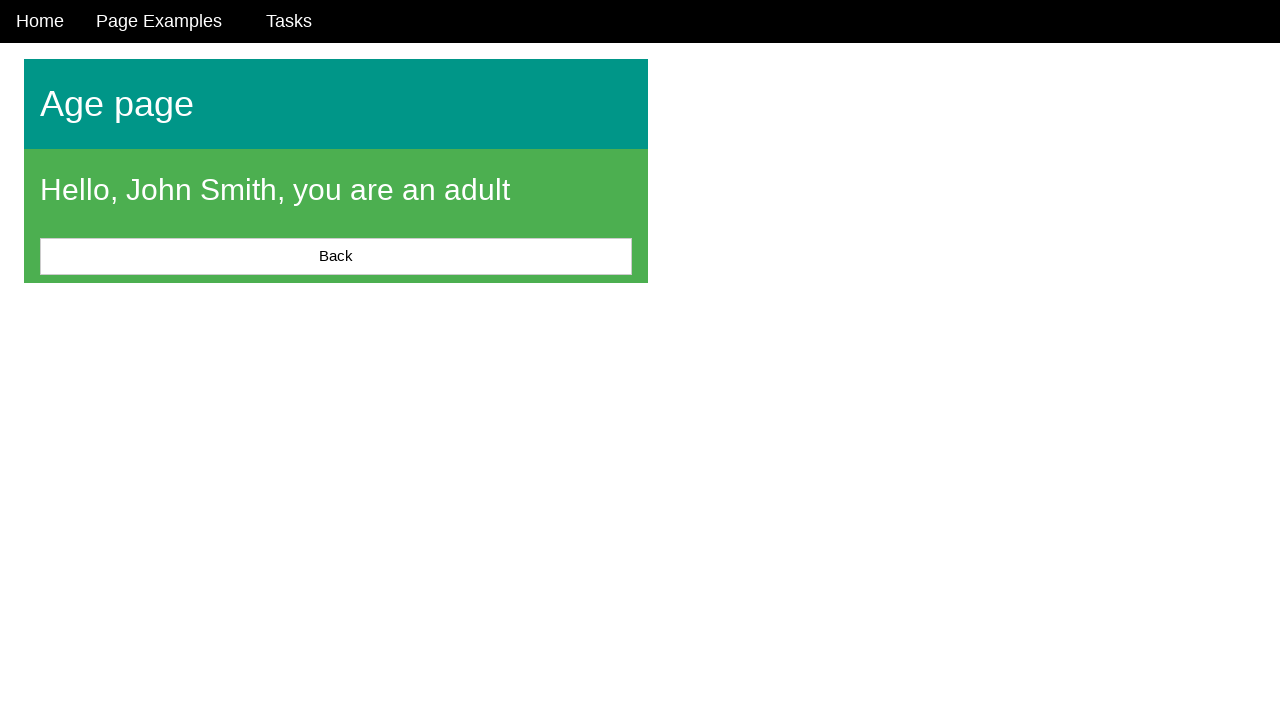

Result message appeared on the page
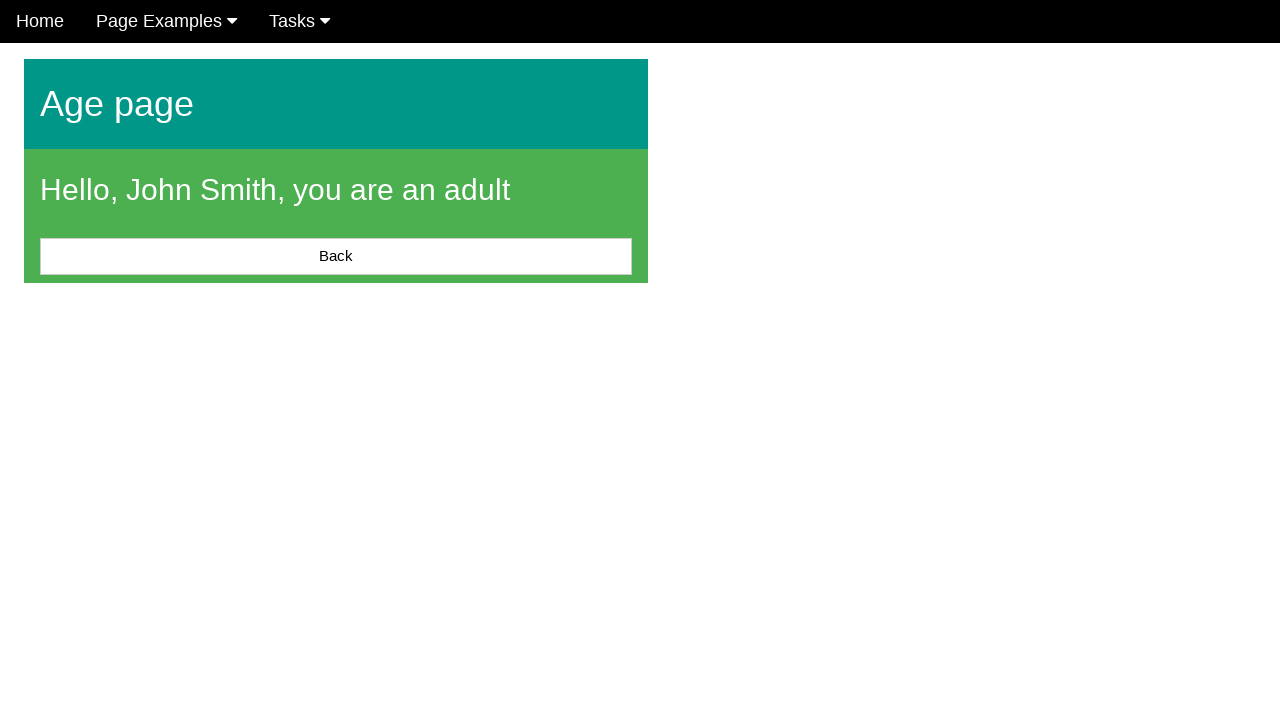

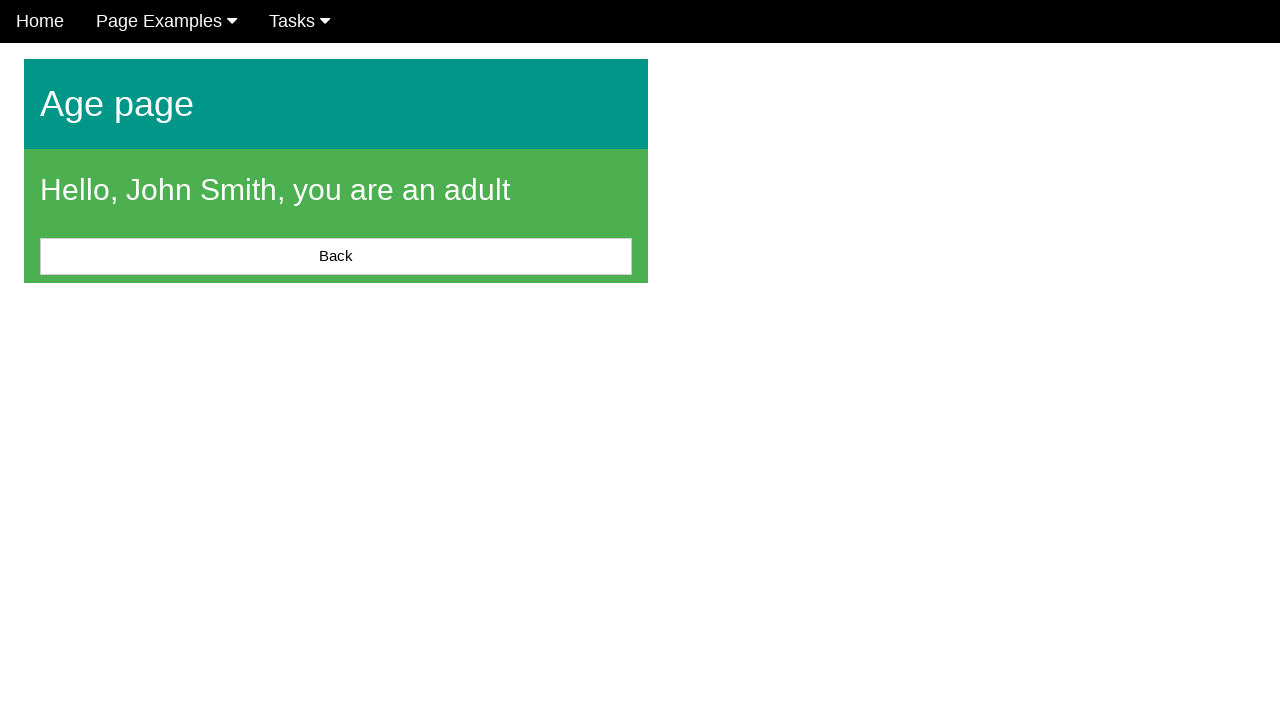